Tests filling out the first name and last name fields on an OpenCart registration form

Starting URL: https://naveenautomationlabs.com/opencart/index.php?route=account/register

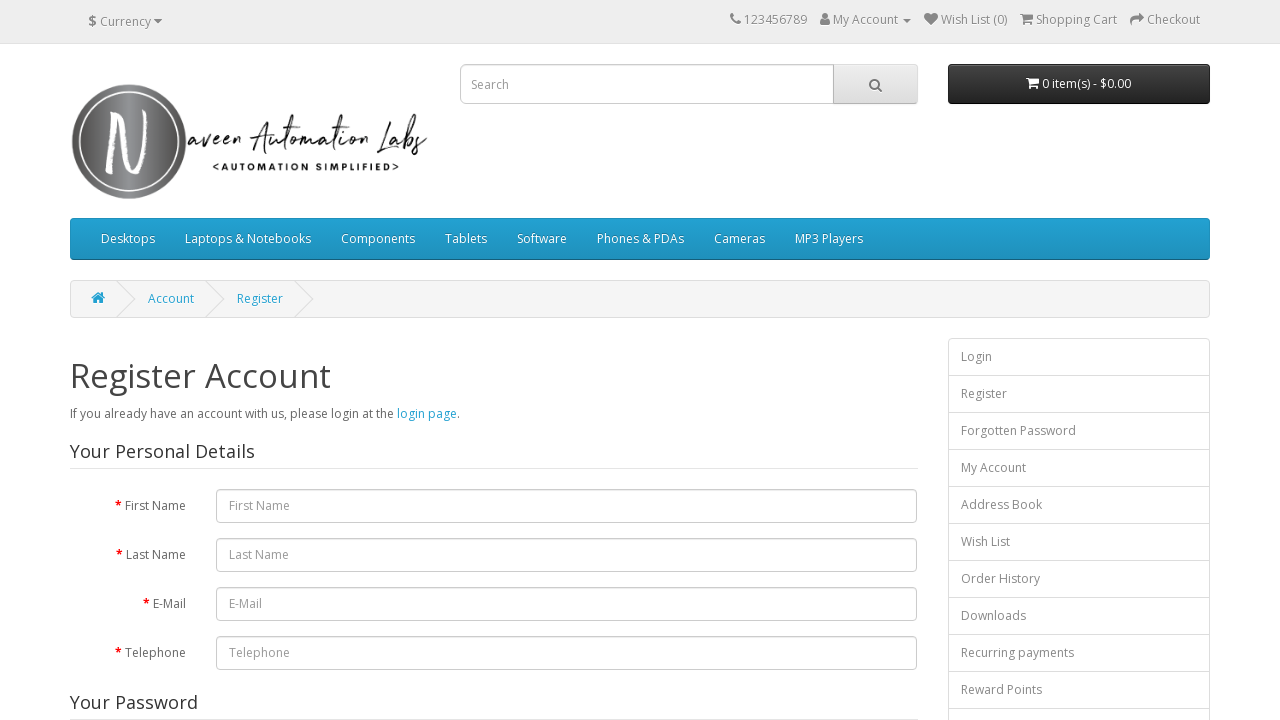

Filled first name field with 'naveen' on #input-firstname
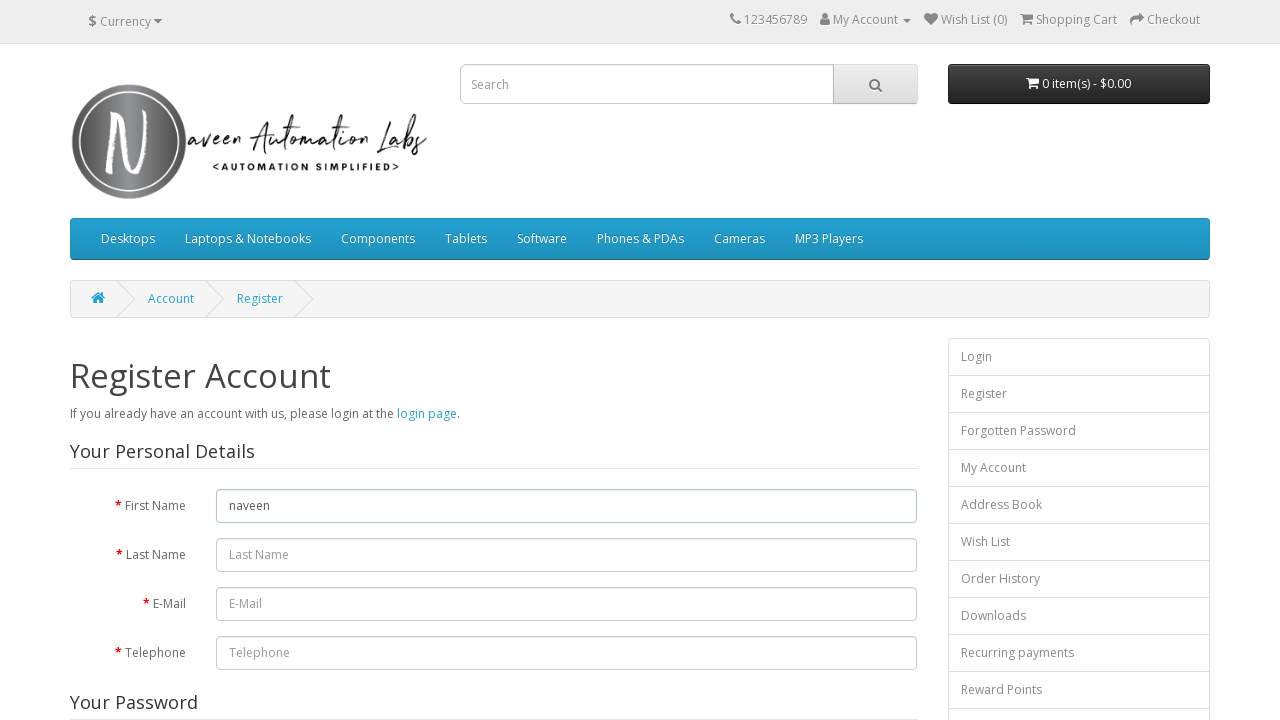

Filled last name field with 'Automation Labs' on #input-lastname
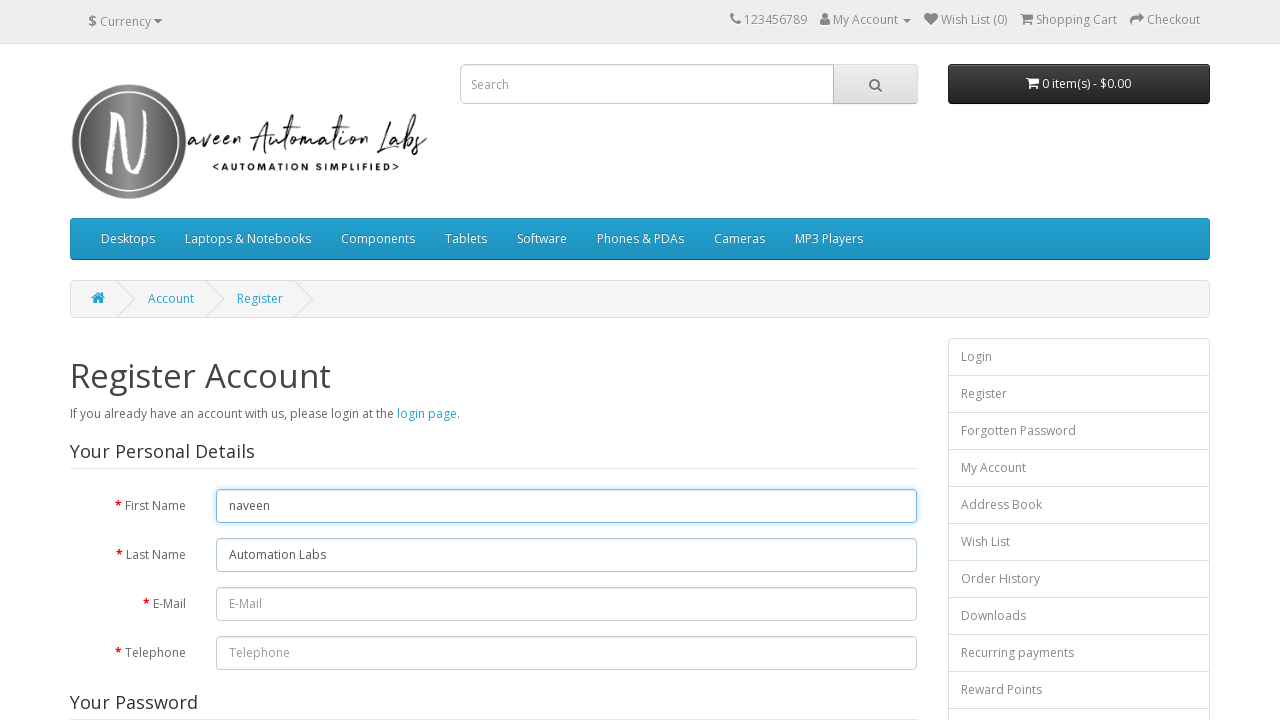

Waited 2000ms for form to stabilize
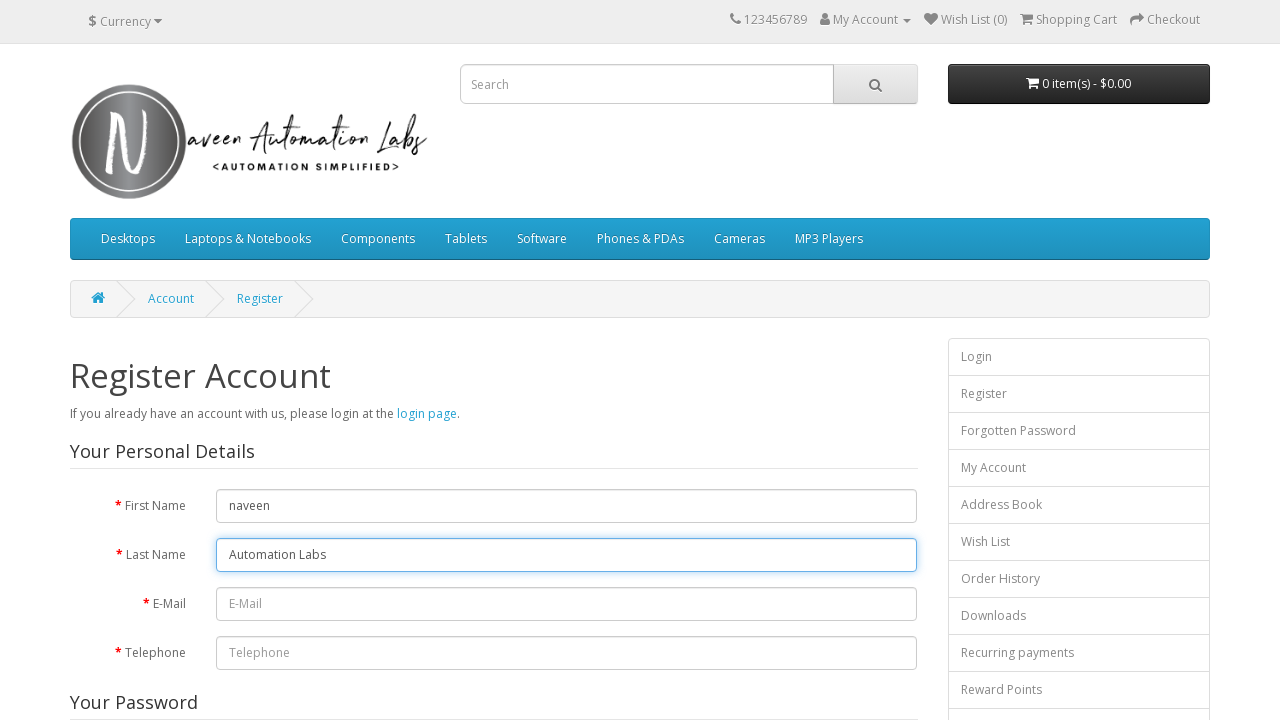

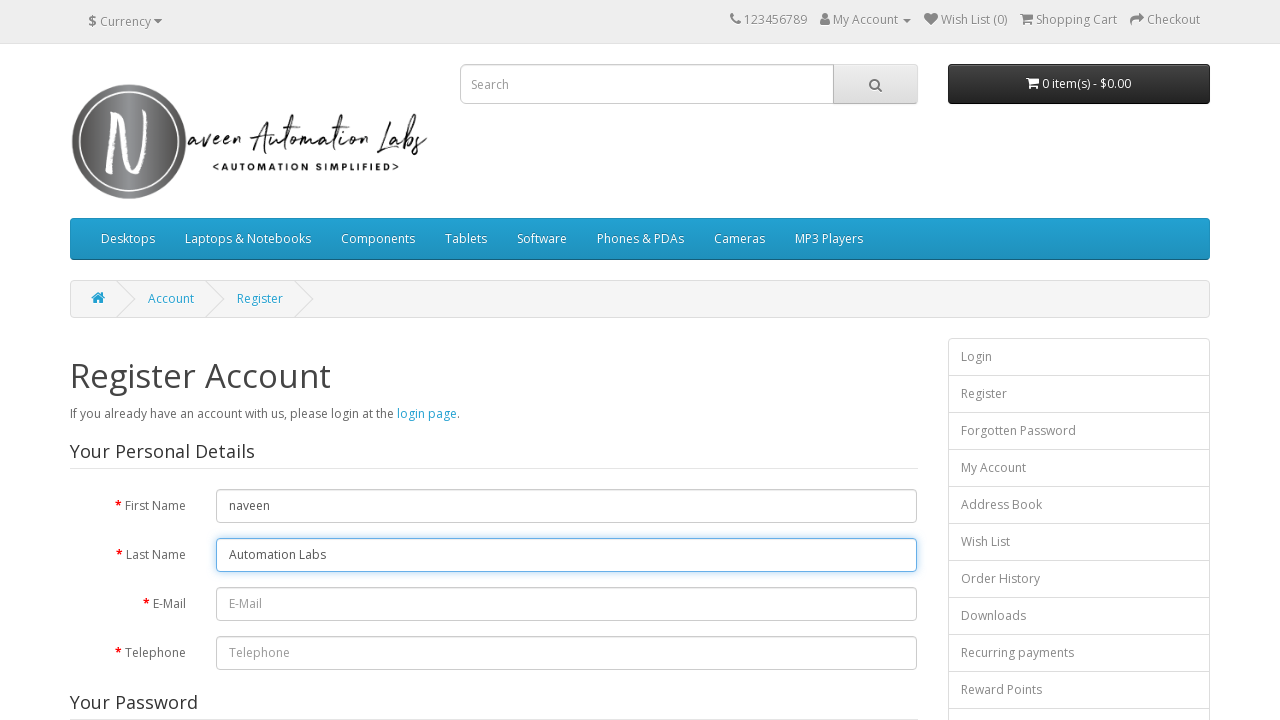